Tests form interaction on automation practice page by clicking checkbox and filling text input field

Starting URL: https://rahulshettyacademy.com/AutomationPractice/

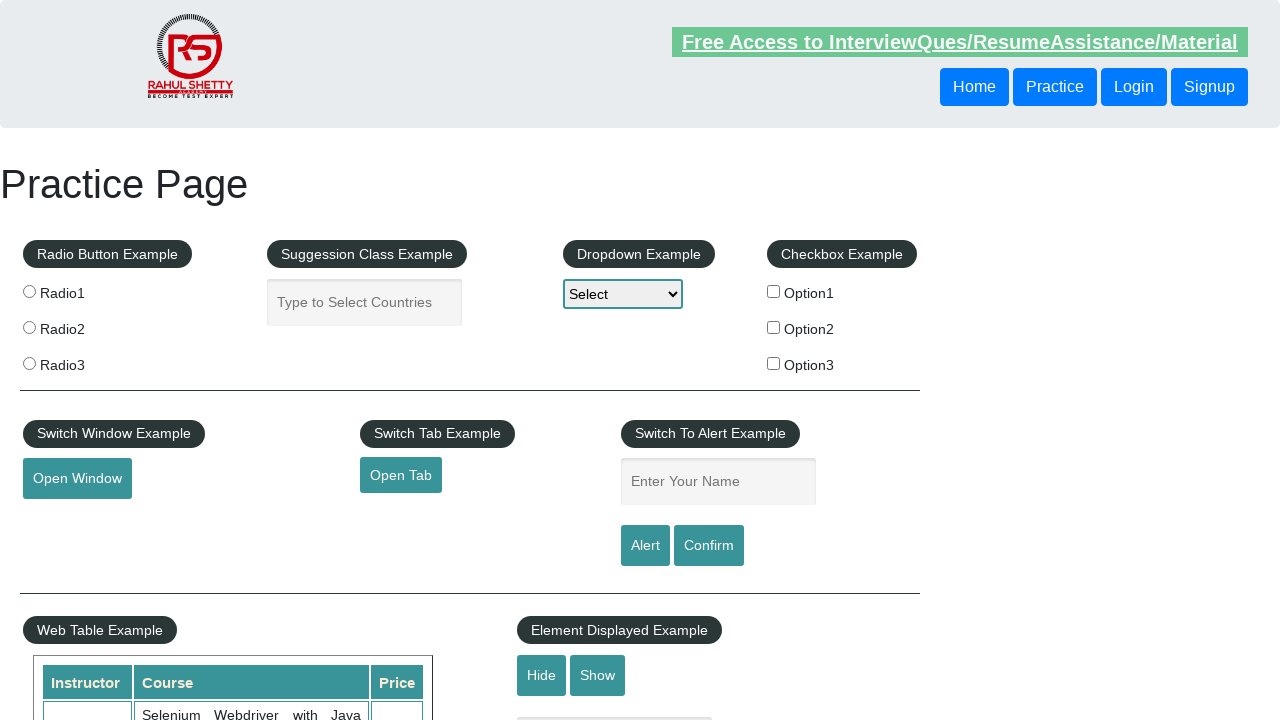

Clicked the first checkbox option at (774, 291) on #checkBoxOption1
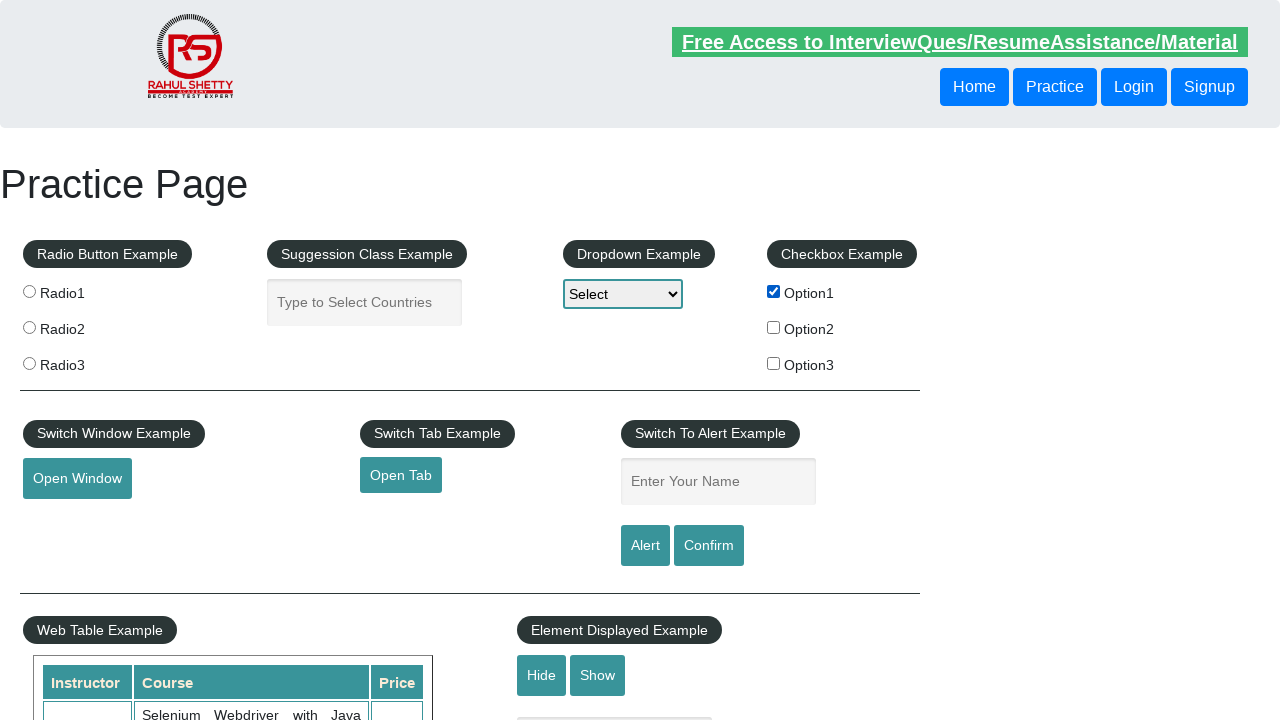

Located the name input field
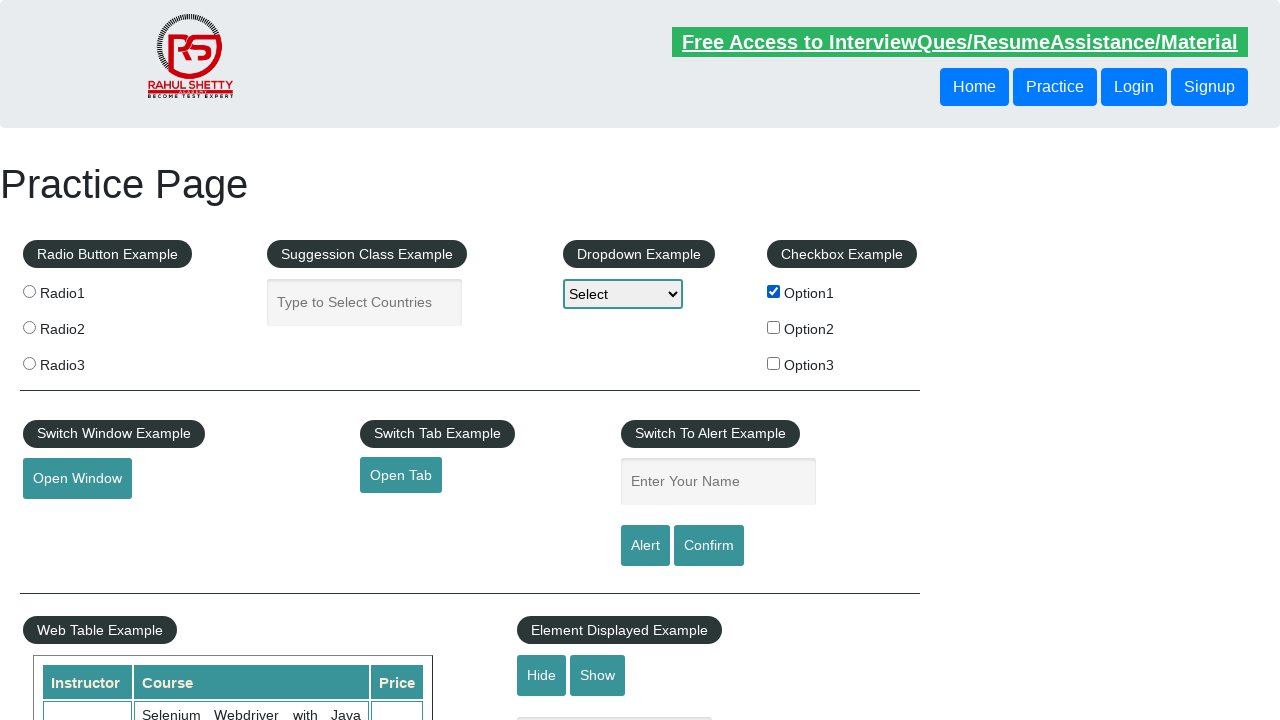

Filled name input field with 'sanjipt' on xpath=//input[@id='name']
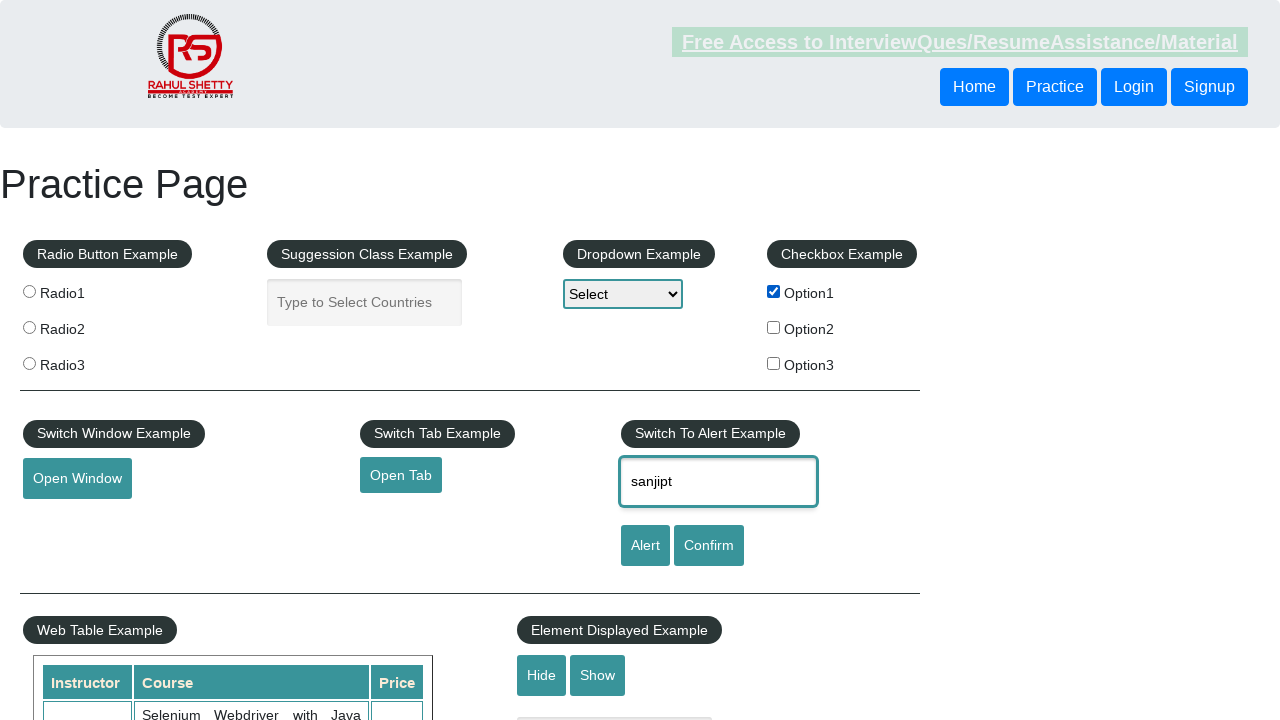

Cleared the name input field on xpath=//input[@id='name']
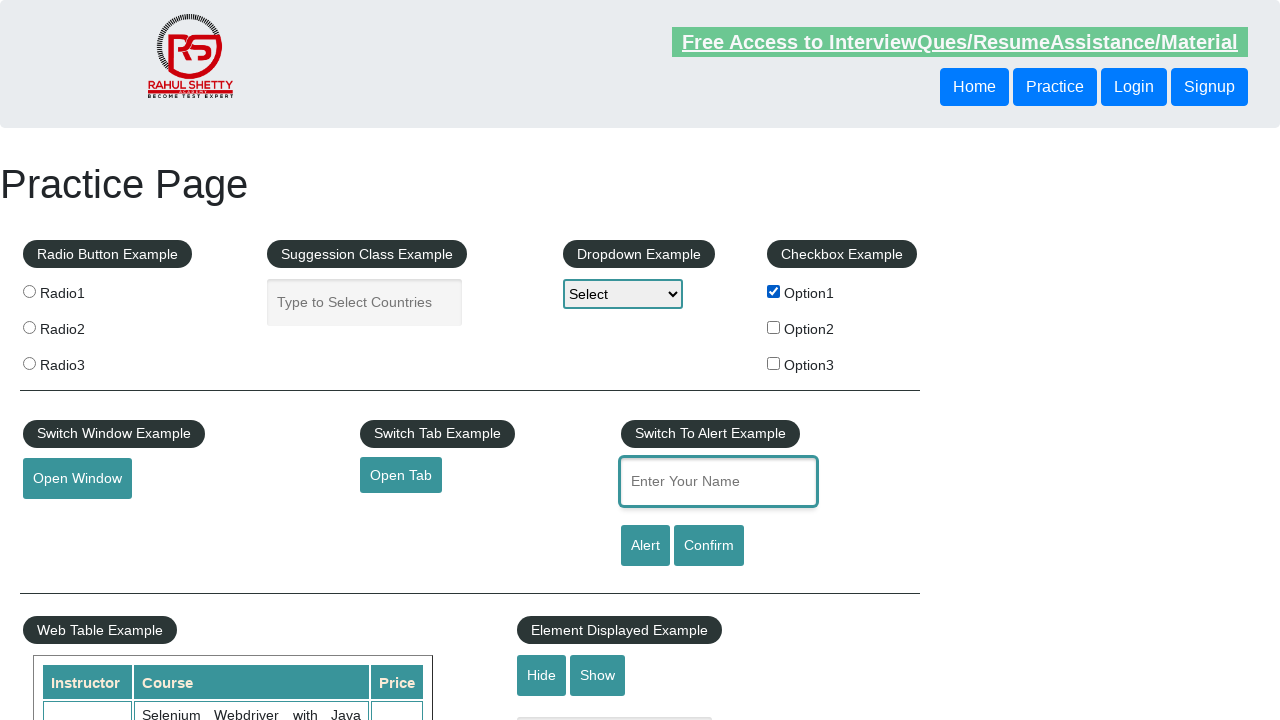

Filled name input field with 'addi' on xpath=//input[@id='name']
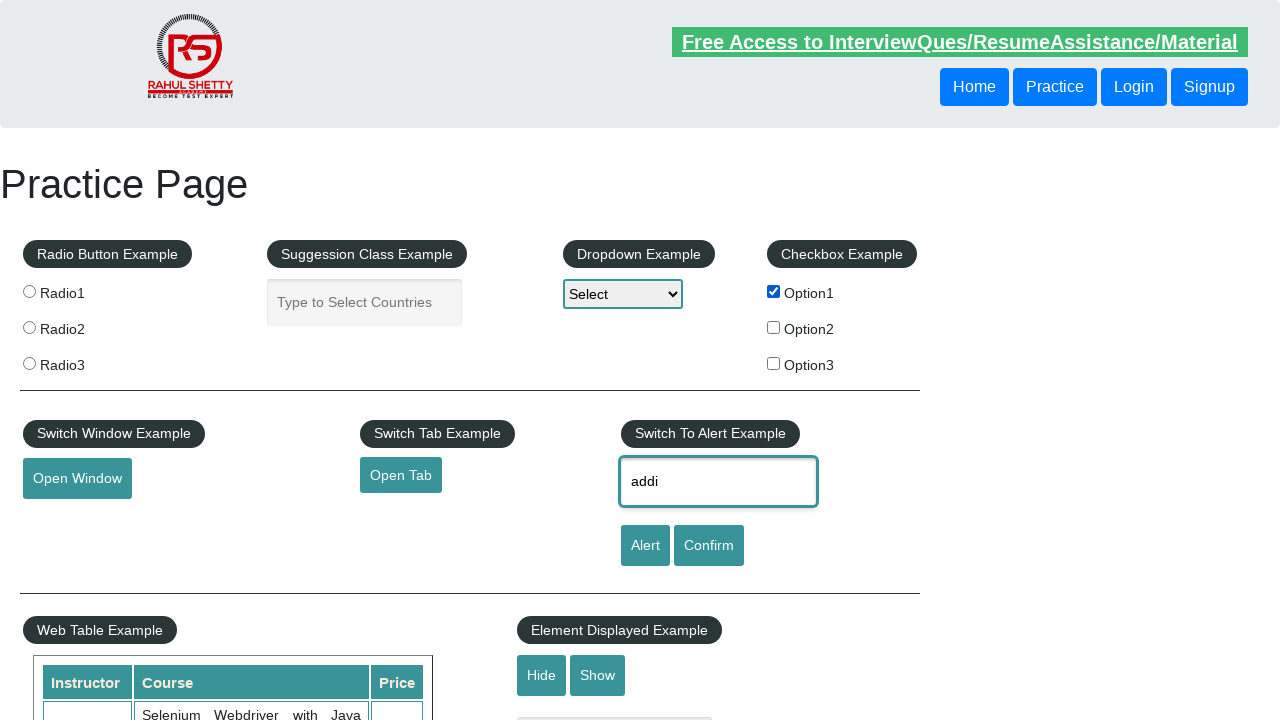

Located the 'Switch To Alert Example' legend element
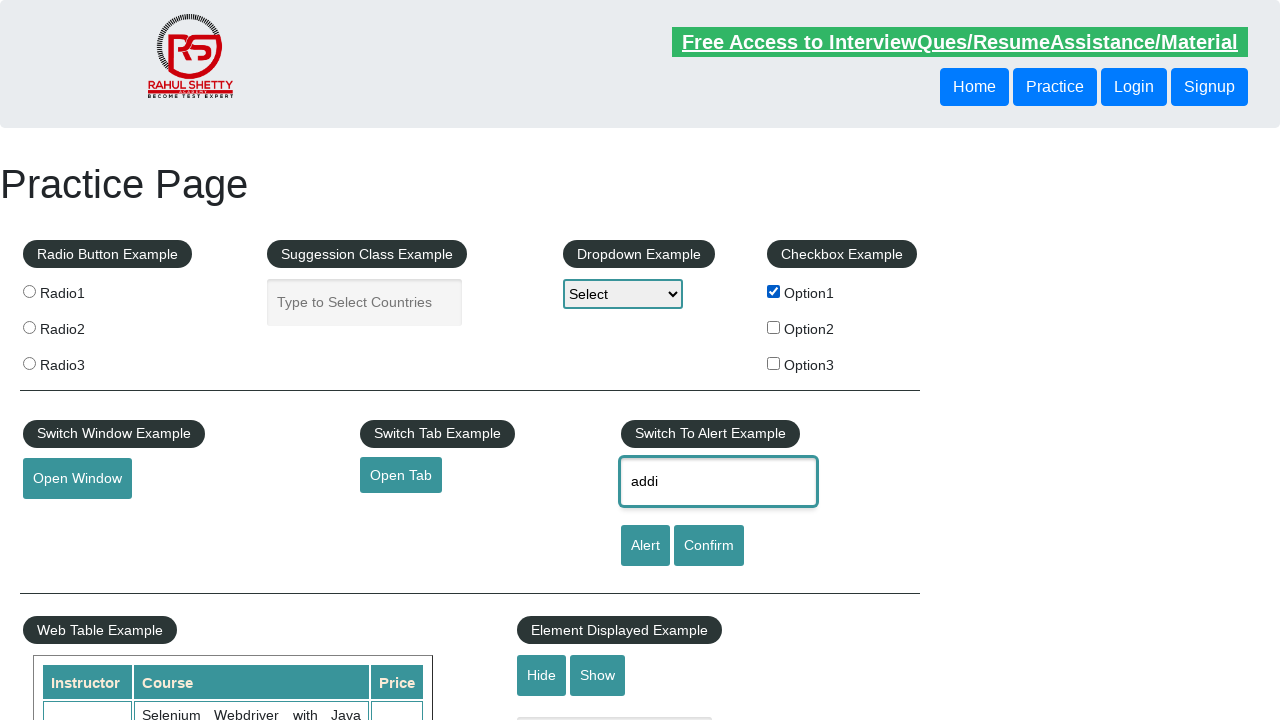

Retrieved alert example text: 'Switch To Alert Example'
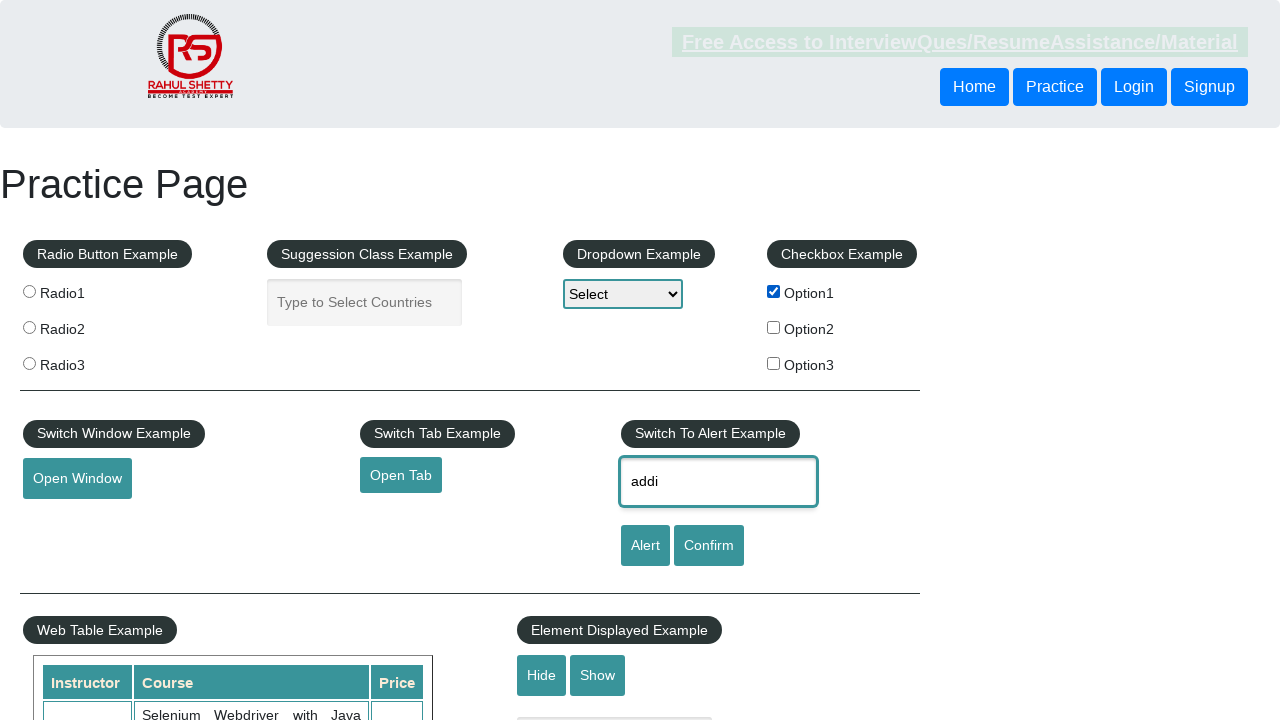

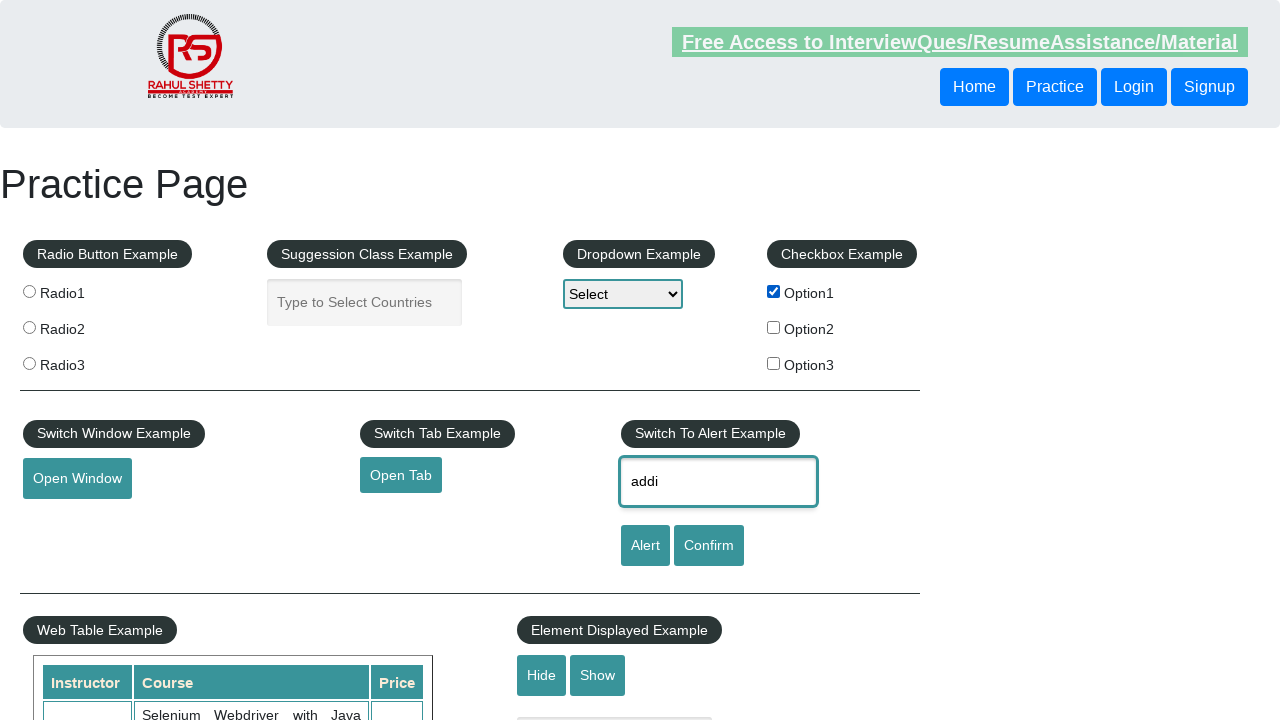